Tests dynamic content loading by clicking the start button and waiting for the content to appear

Starting URL: https://the-internet.herokuapp.com/dynamic_loading/1

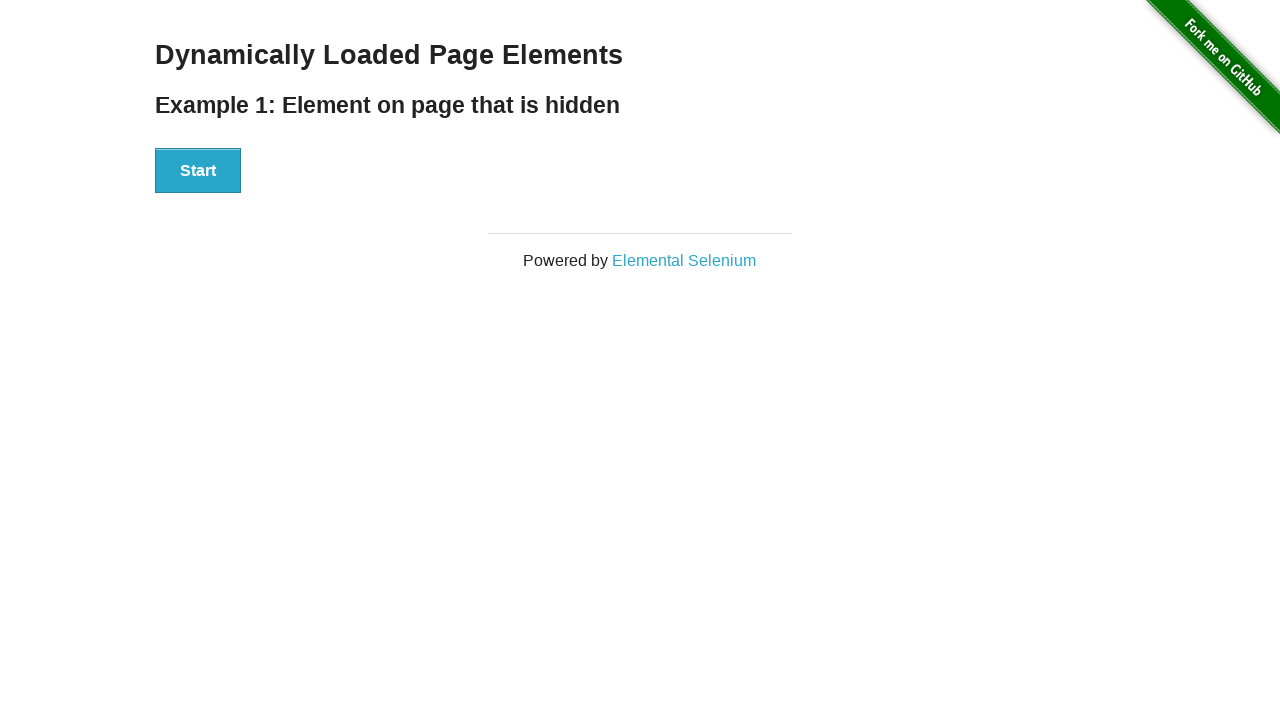

Clicked the Start button to initiate dynamic loading at (198, 171) on xpath=//*[@id='start']/button
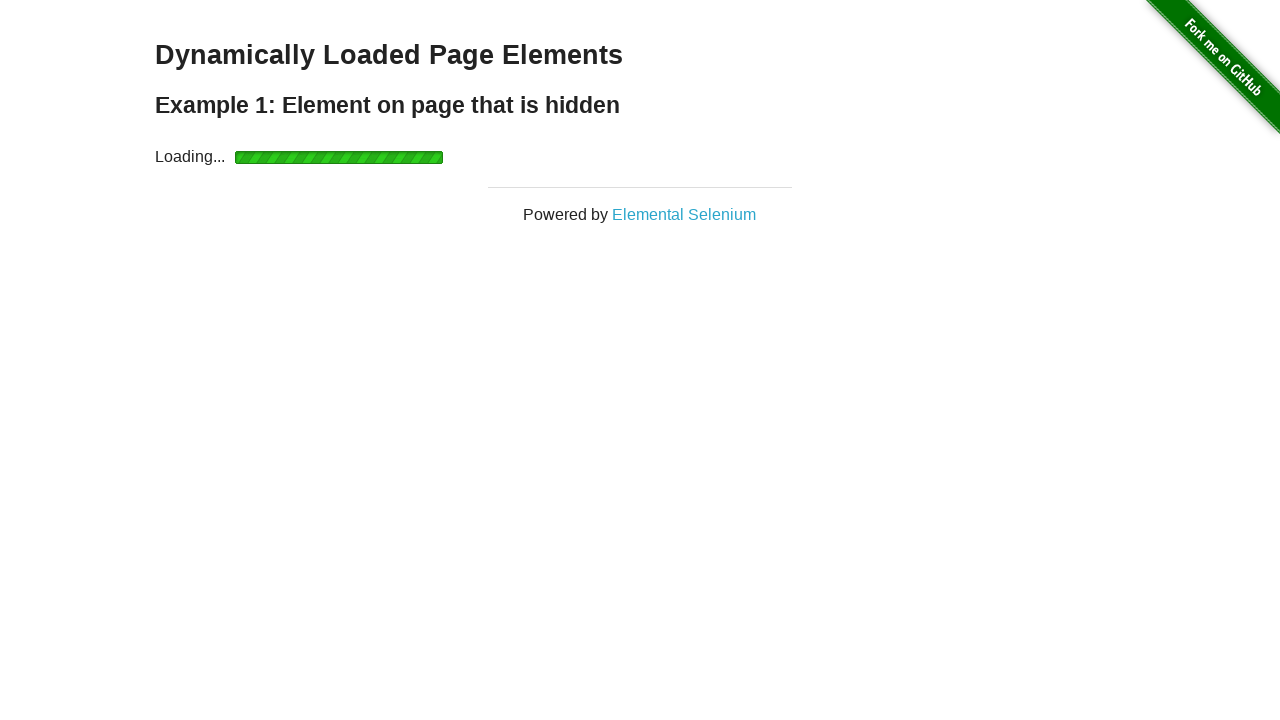

Waited for dynamic content to load and finish element became visible
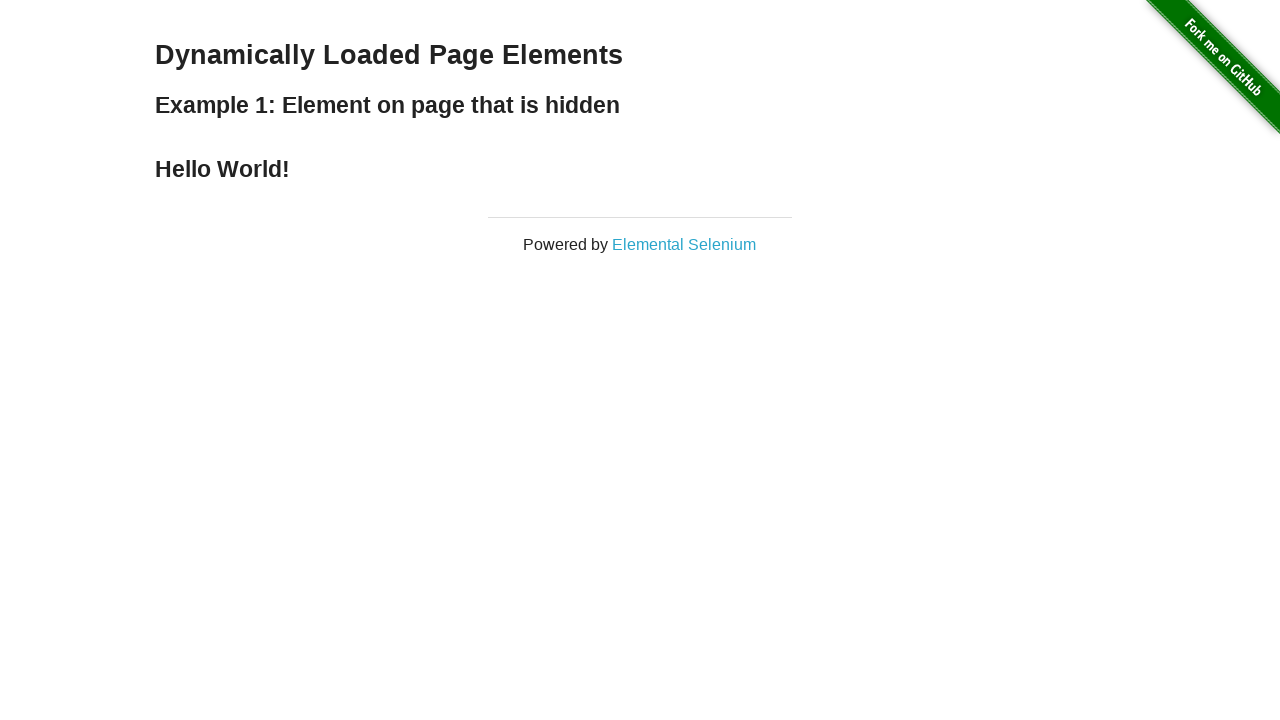

Retrieved text content from finish element
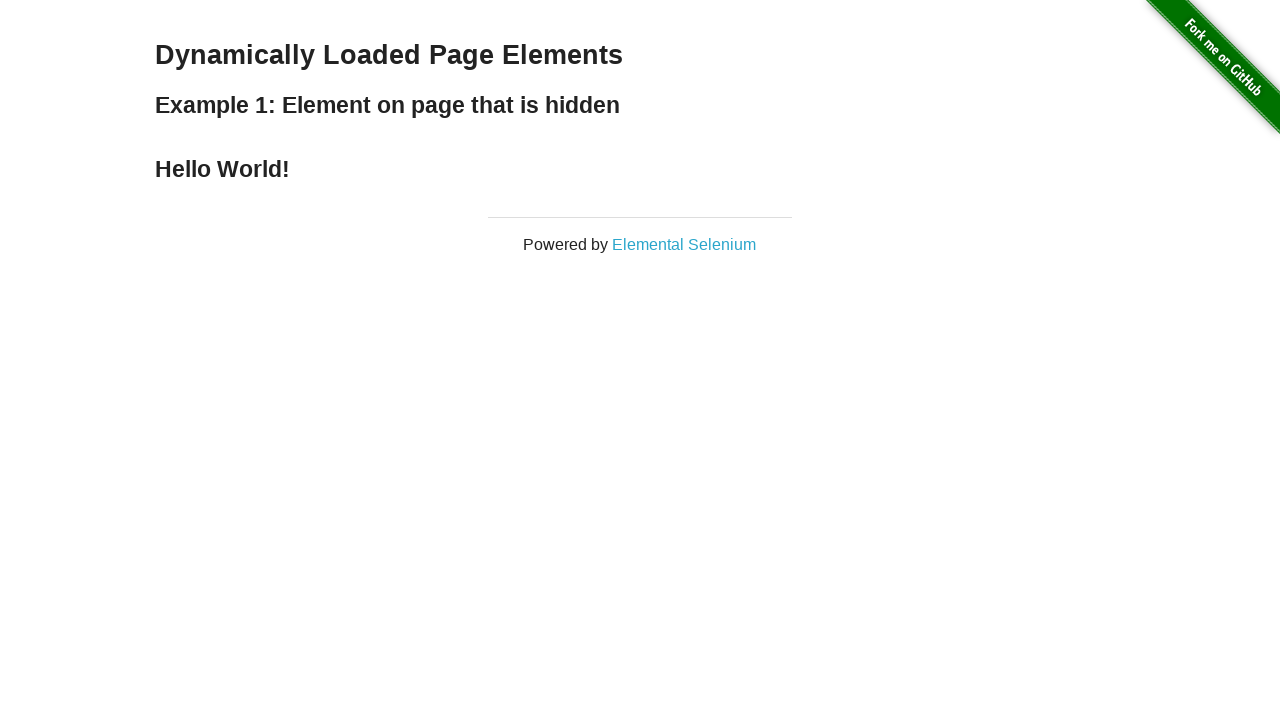

Verified that 'Hello World!' text is present in loaded content
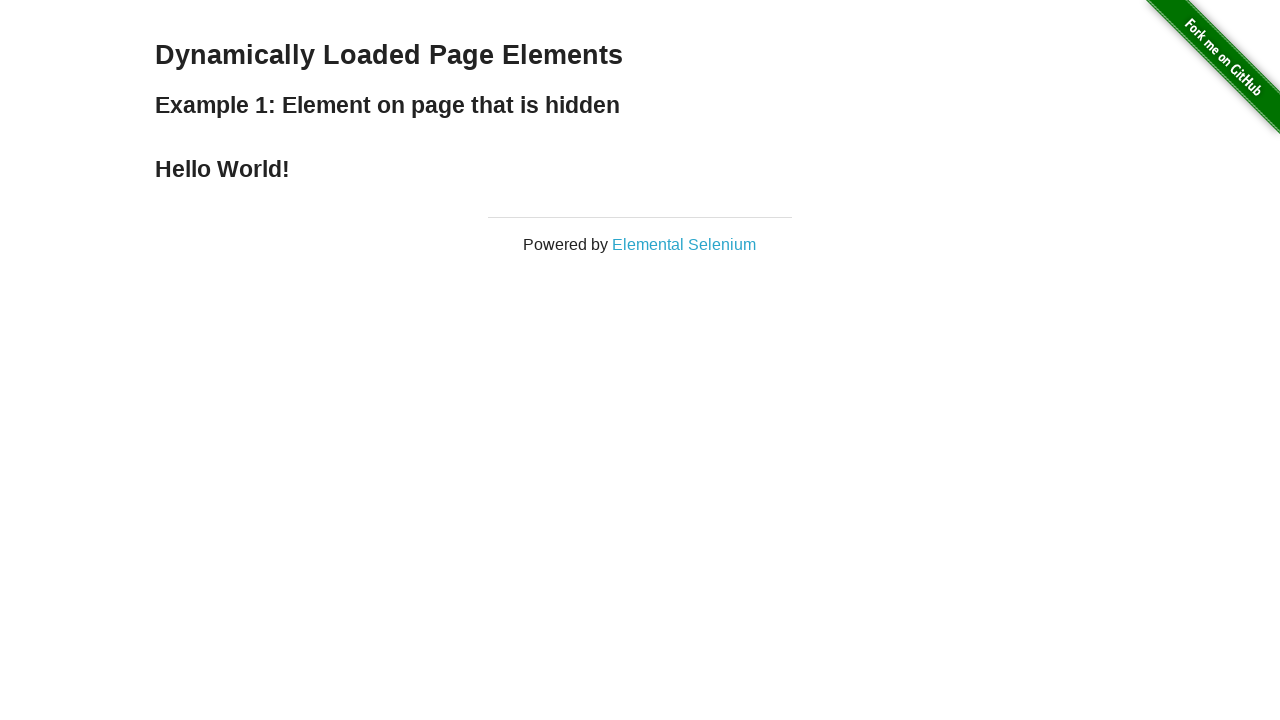

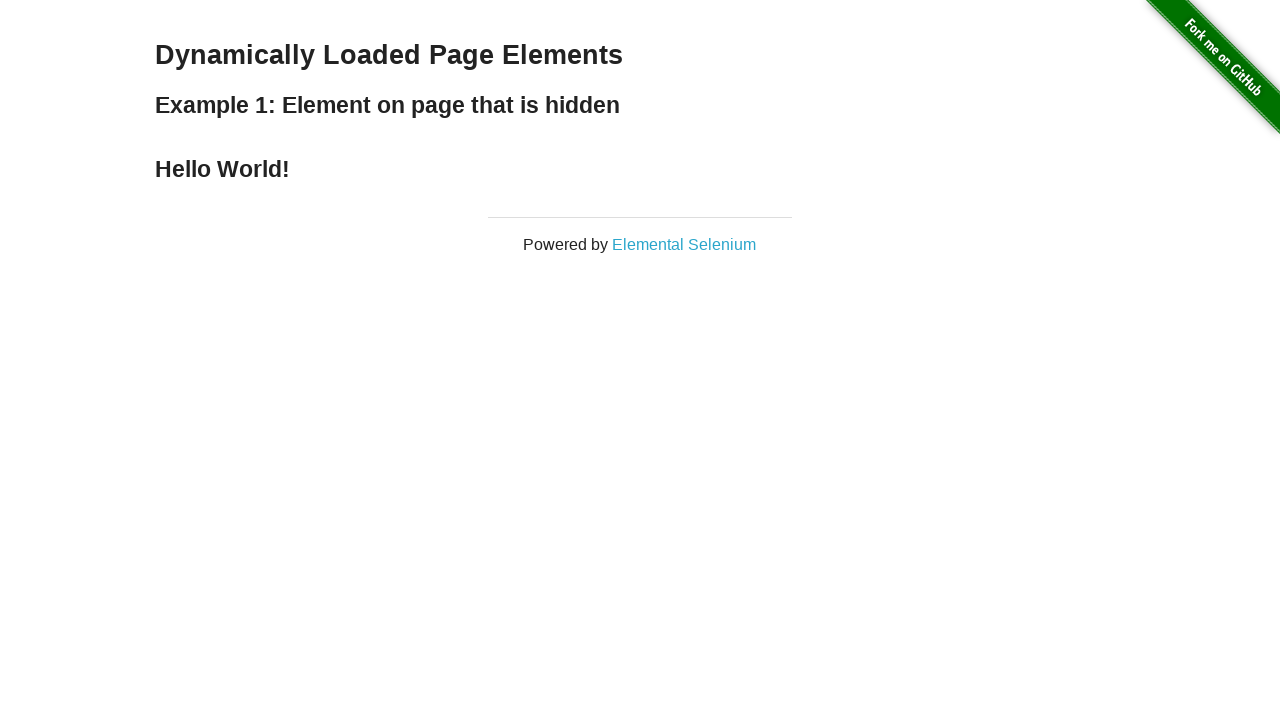